Tests window switching functionality by opening a new tab, extracting text from the new tab, and using that text to fill a form field in the original window

Starting URL: https://rahulshettyacademy.com/angularpractice/

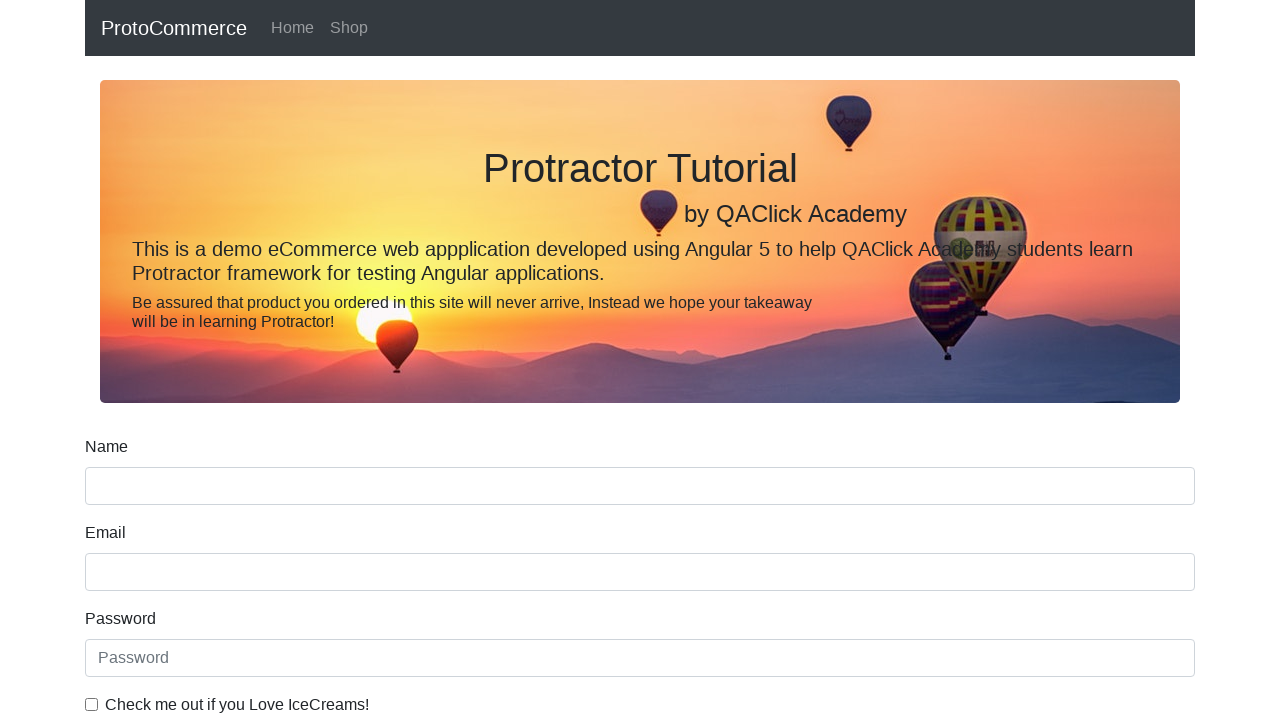

Opened a new tab/page
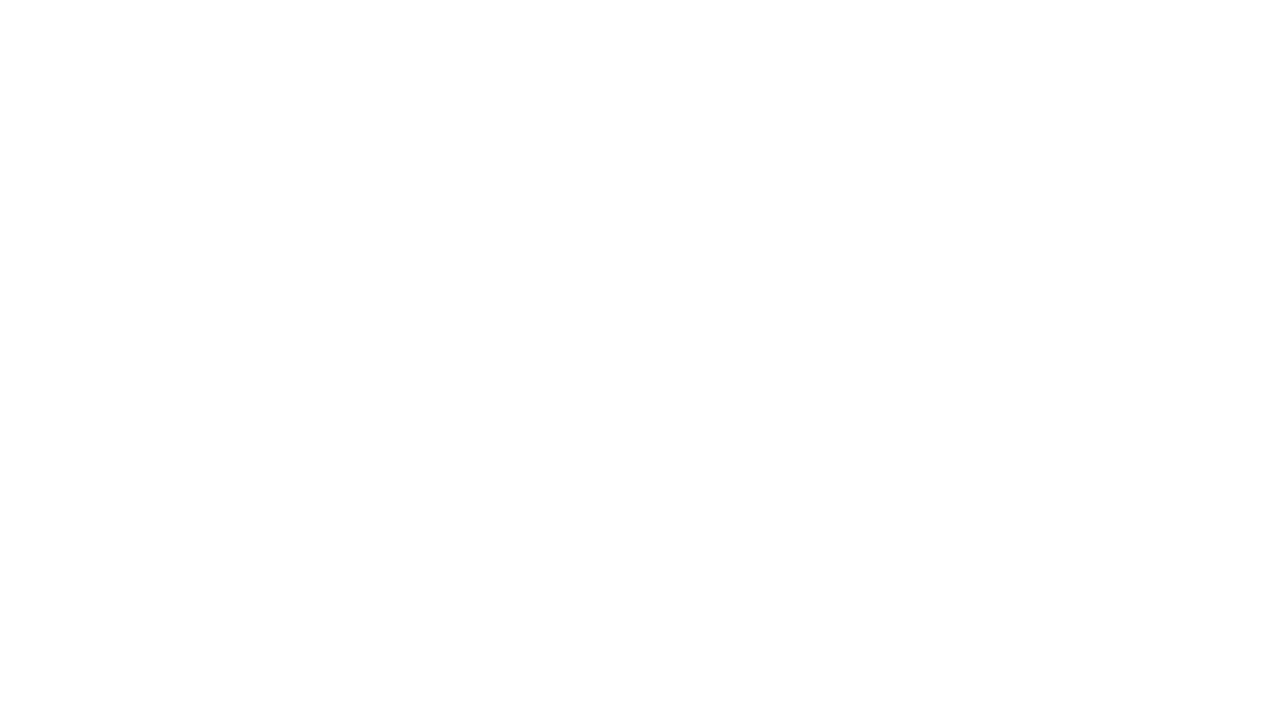

Navigated to https://rahulshettyacademy.com in new tab
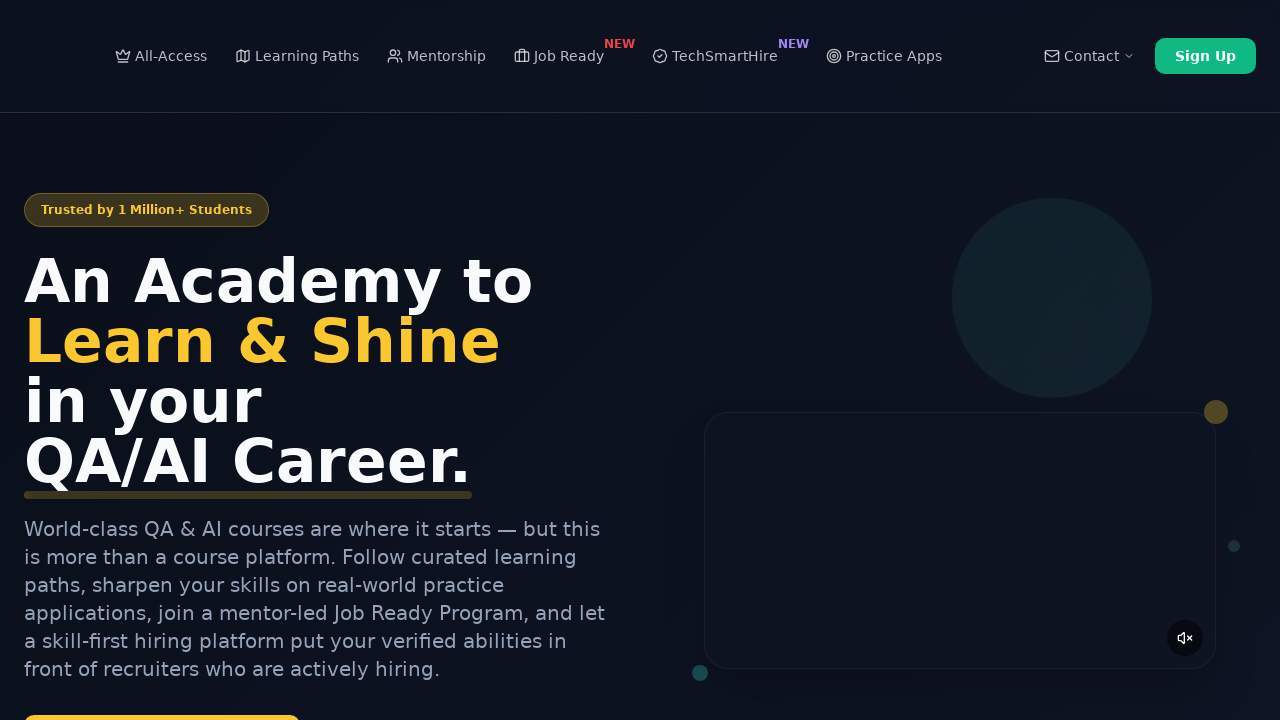

Located all course links in new tab
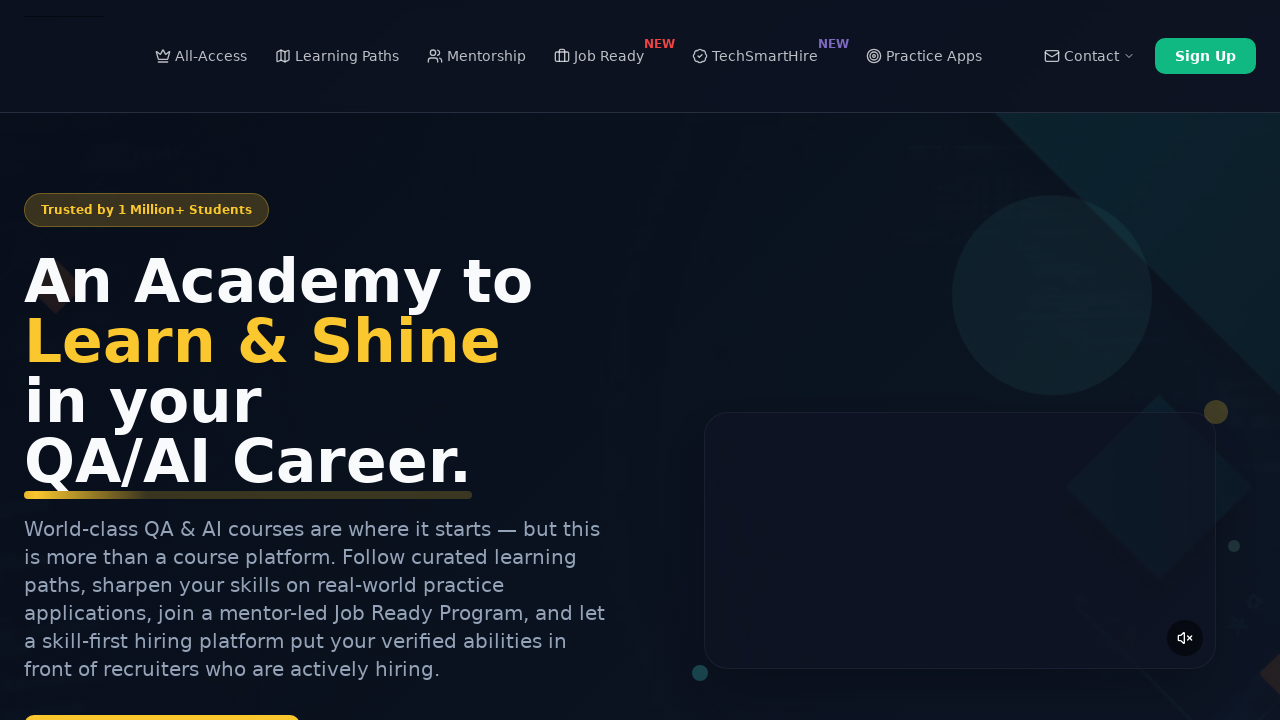

Extracted course name from second course link: 'Playwright Testing'
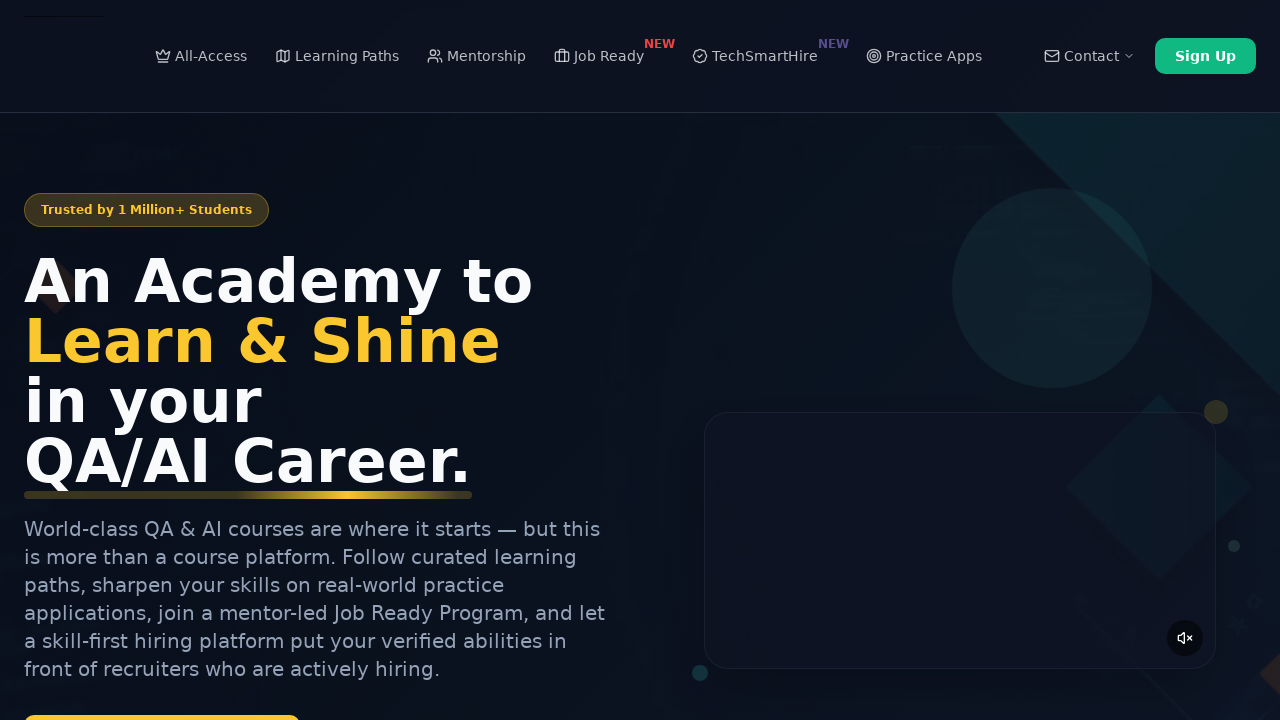

Closed the new tab
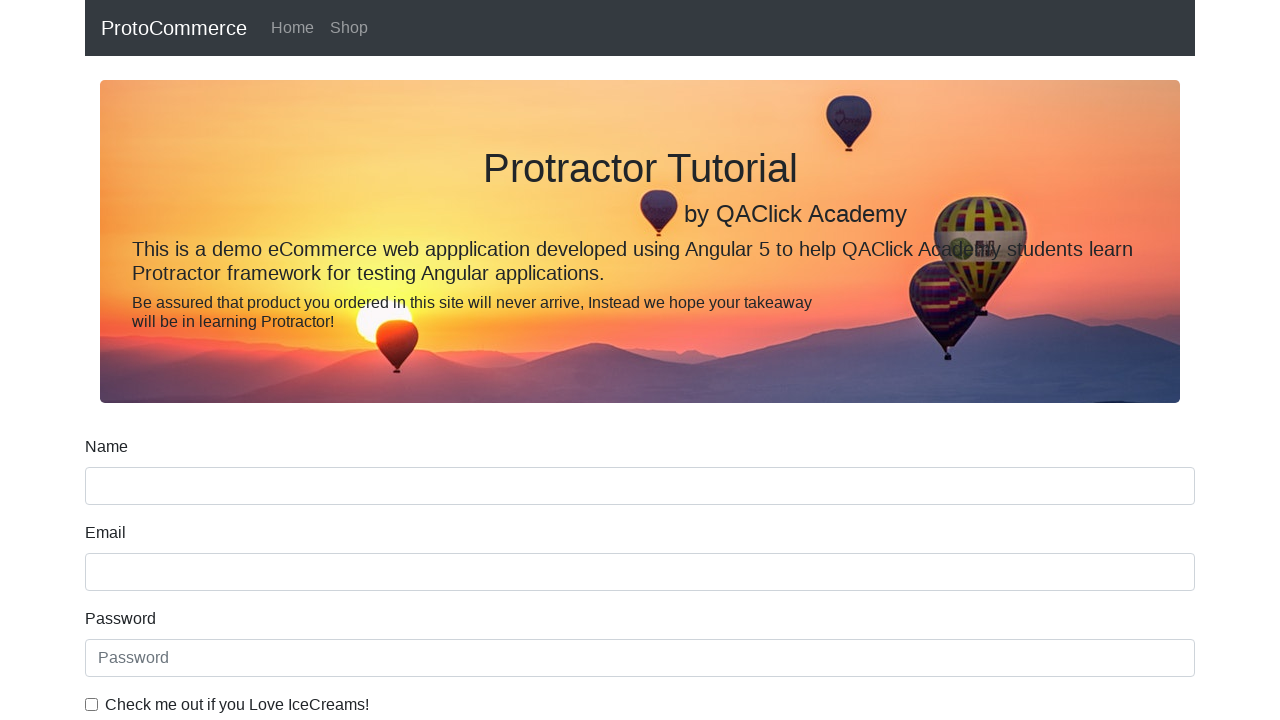

Filled name field with extracted course name: 'Playwright Testing' on [name='name']
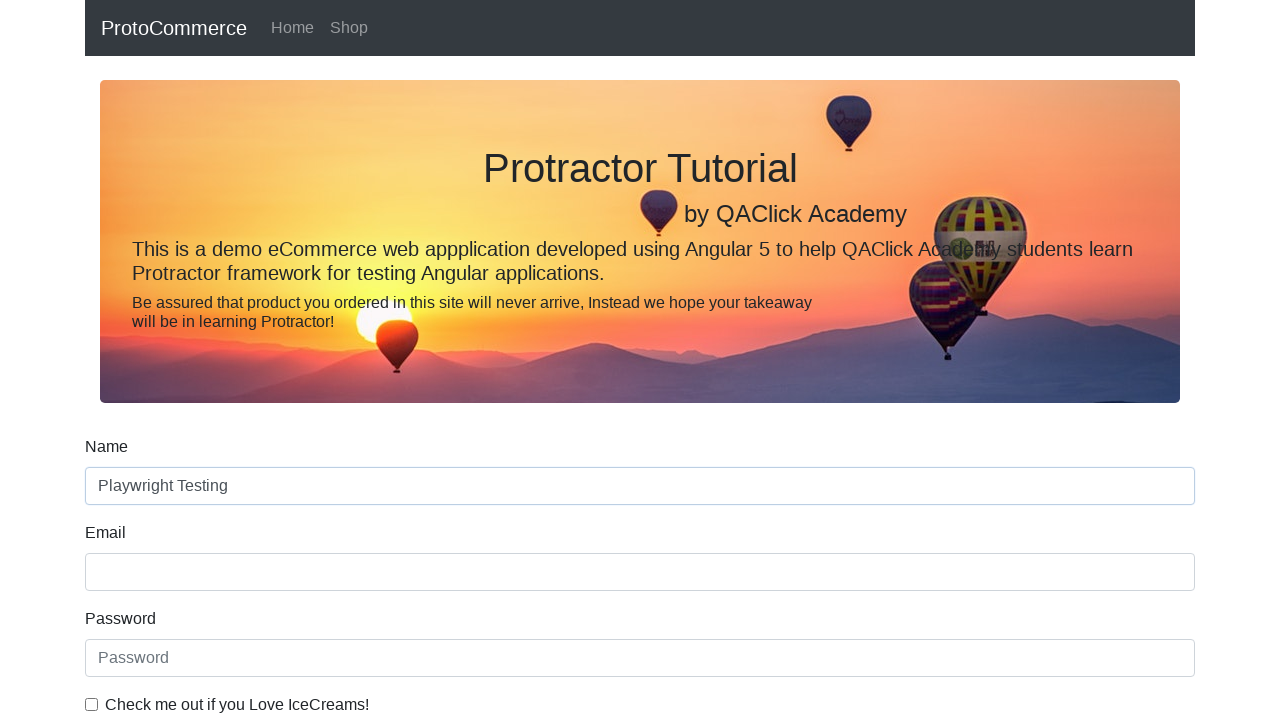

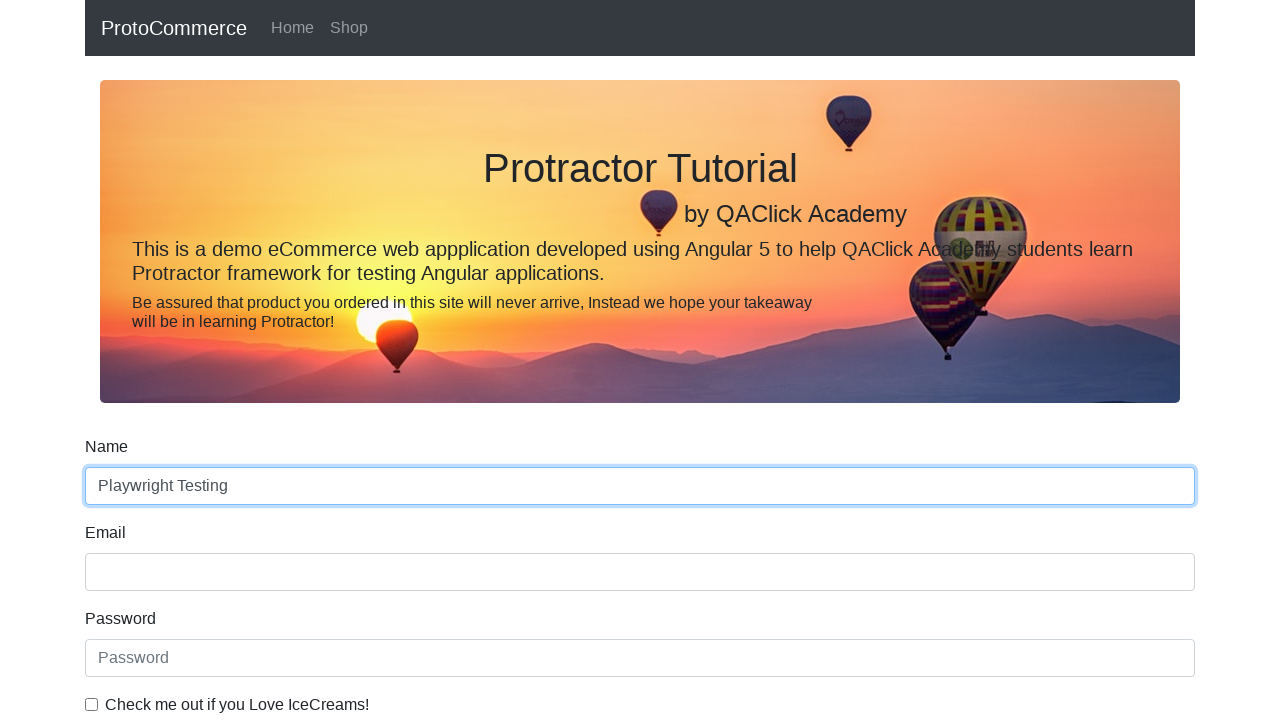